Tests dropdown functionality by clicking on a passenger info dropdown, incrementing adult passenger count 4 times using a loop, and then closing the dropdown options

Starting URL: https://rahulshettyacademy.com/dropdownsPractise/

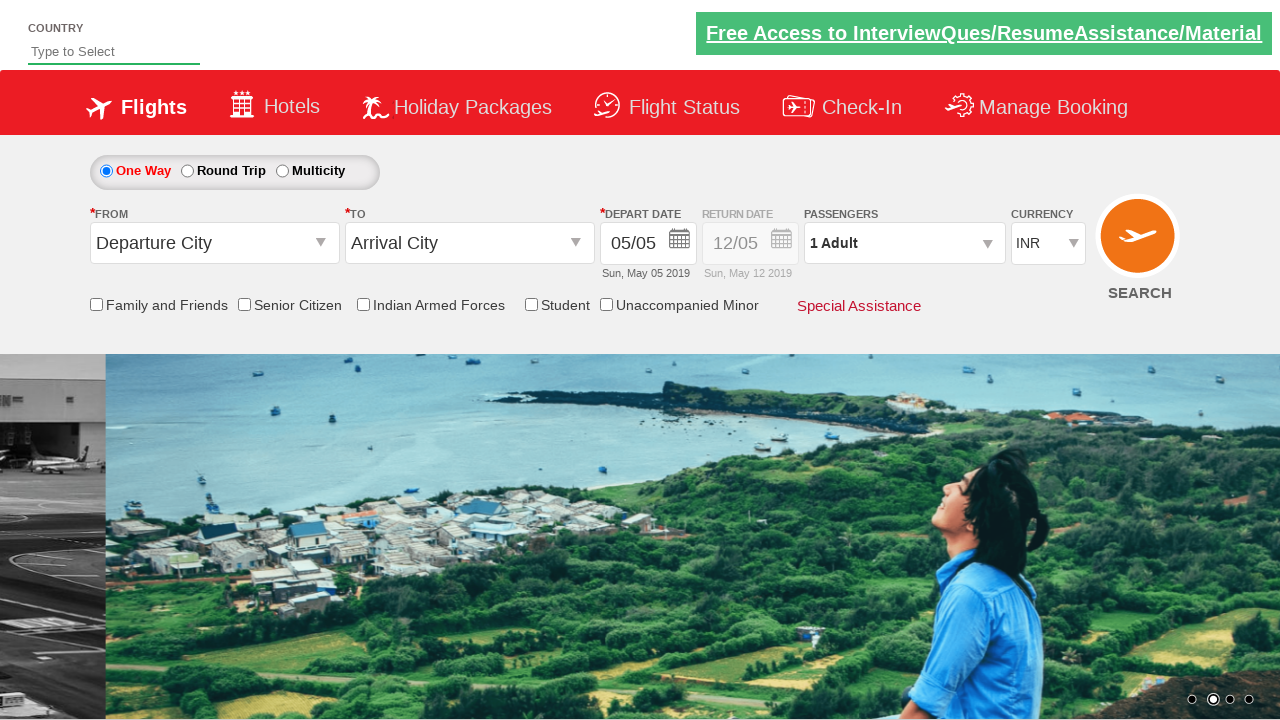

Clicked on passenger info dropdown to open it at (904, 243) on #divpaxinfo
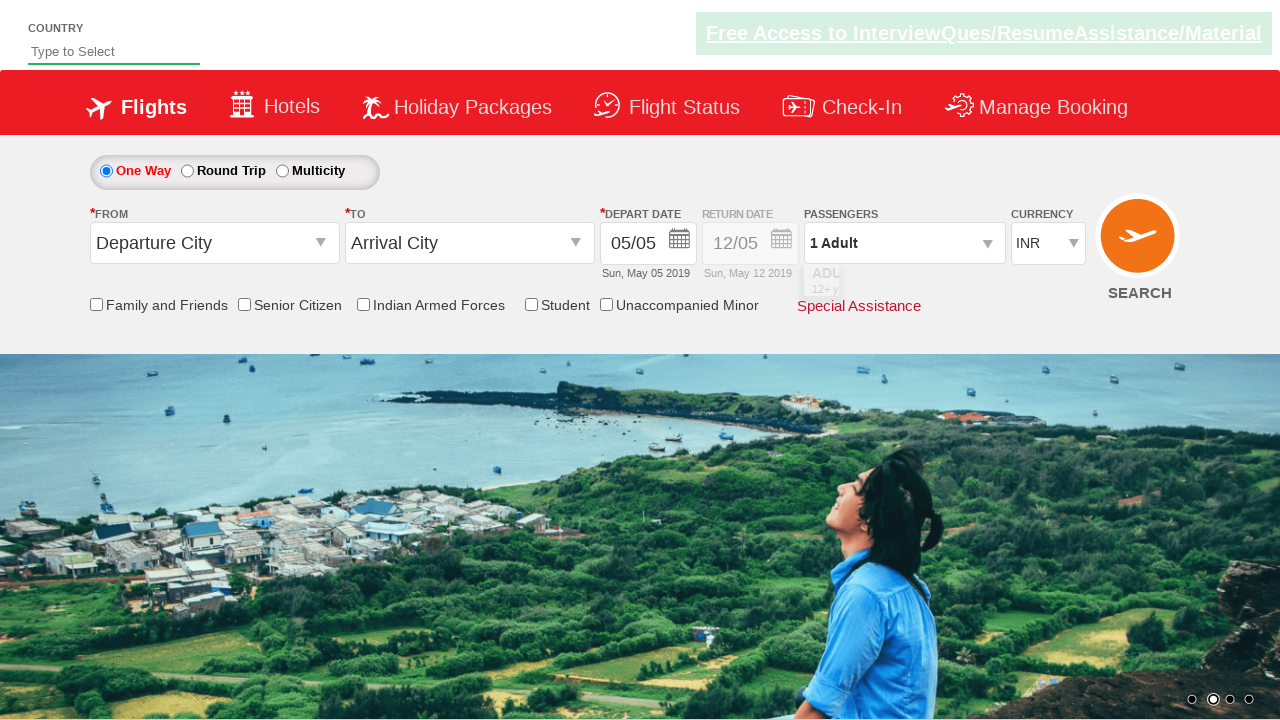

Dropdown options loaded and visible
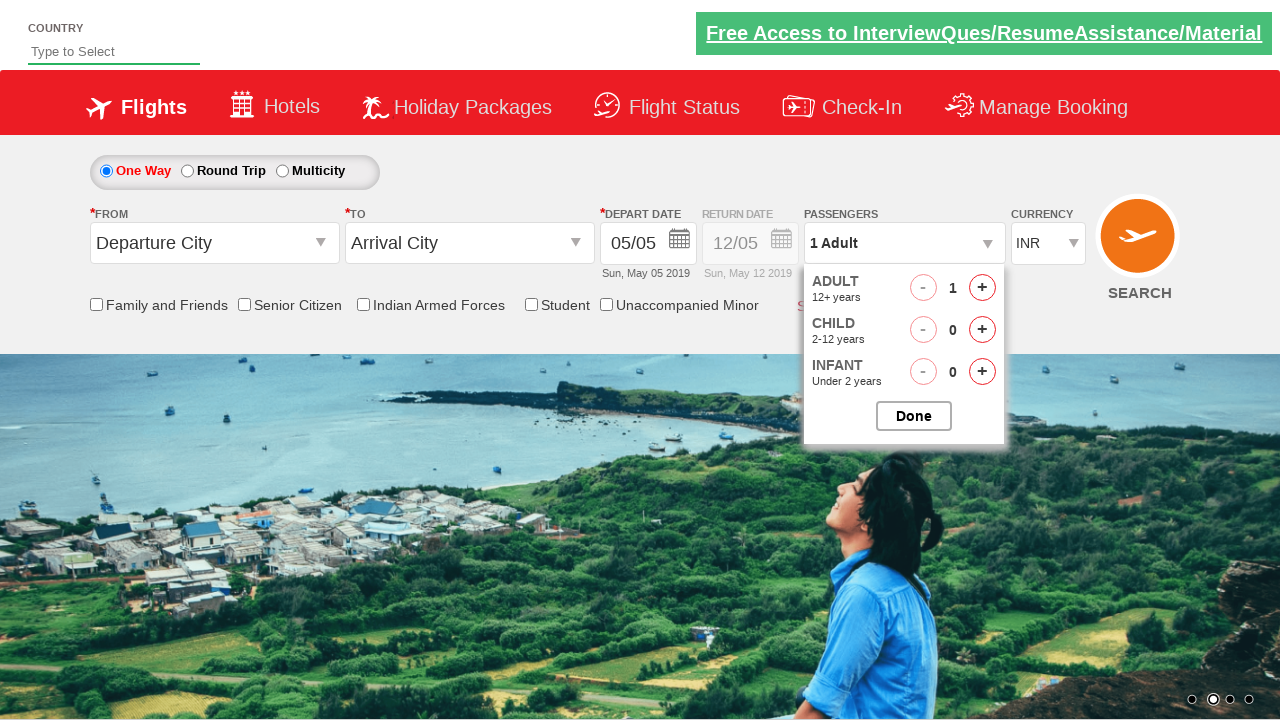

Incremented adult passenger count (iteration 1 of 4) at (982, 288) on #hrefIncAdt
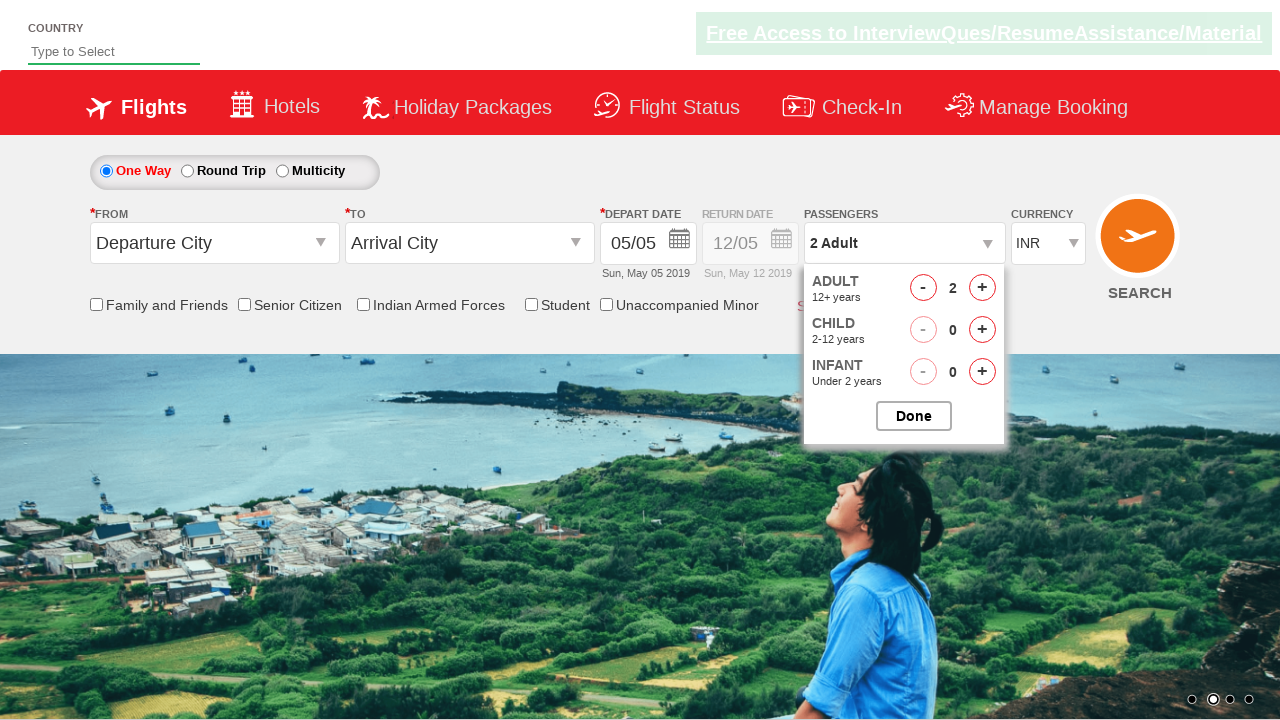

Incremented adult passenger count (iteration 2 of 4) at (982, 288) on #hrefIncAdt
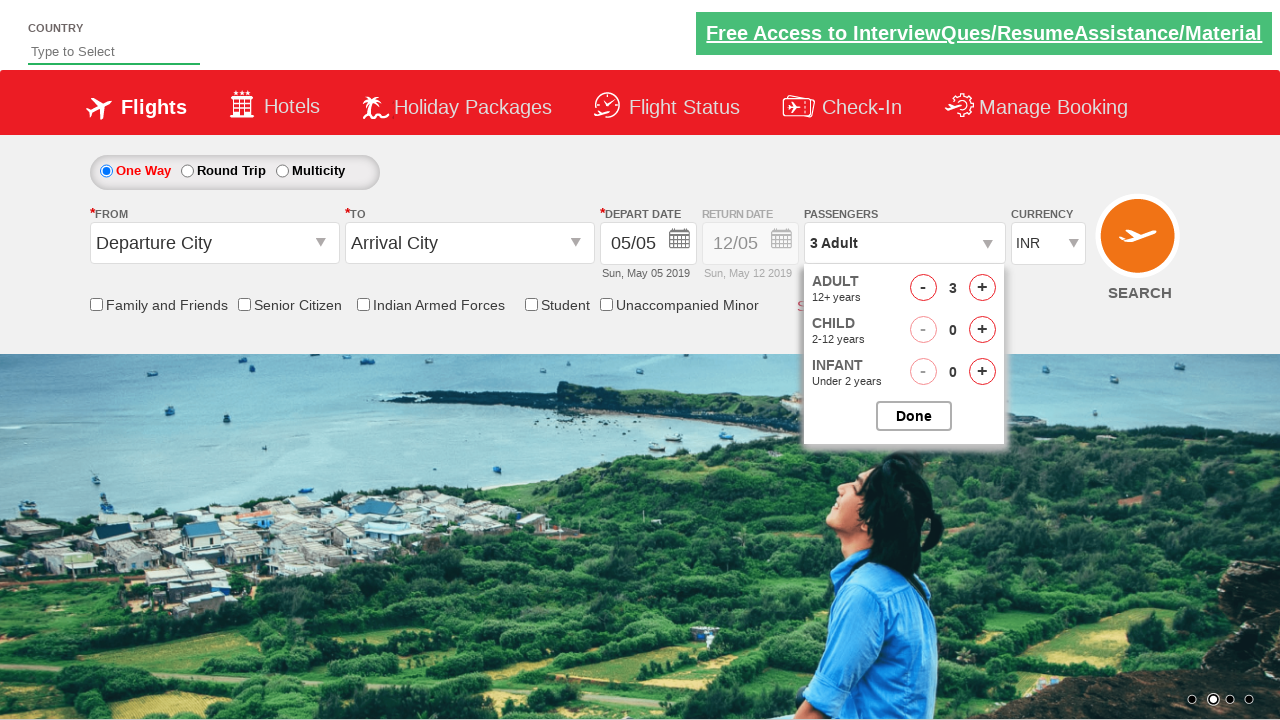

Incremented adult passenger count (iteration 3 of 4) at (982, 288) on #hrefIncAdt
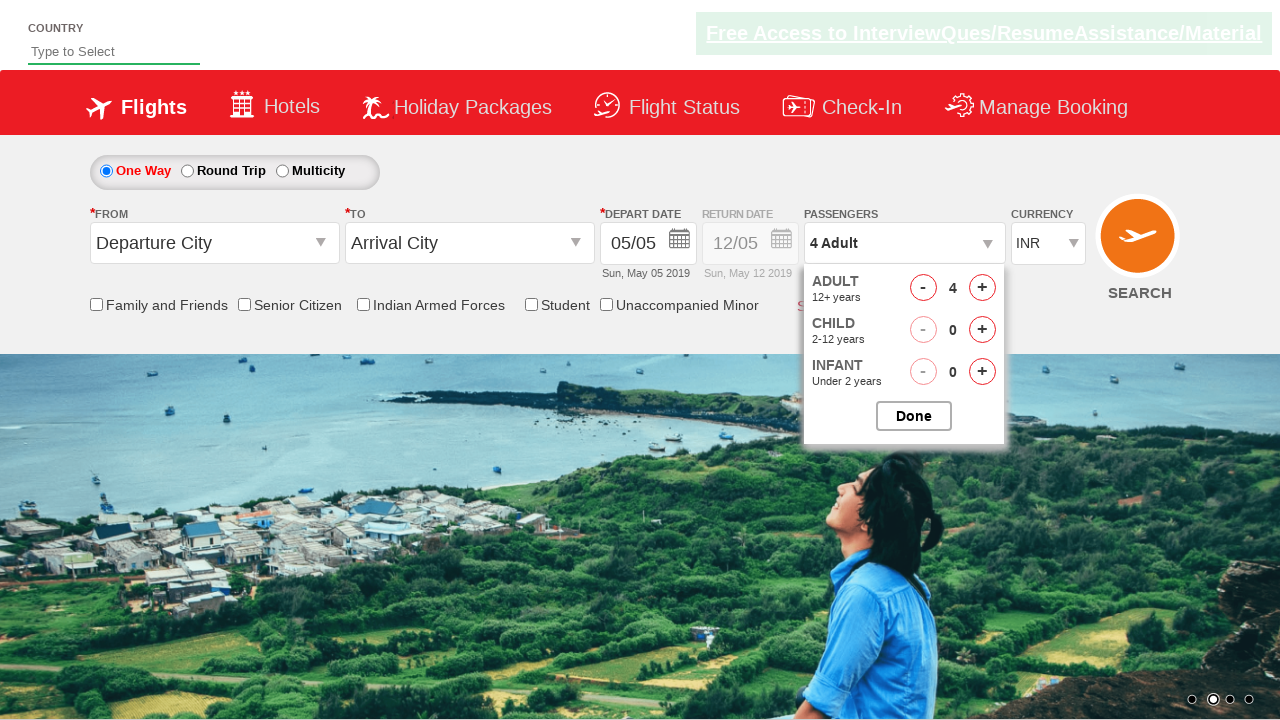

Incremented adult passenger count (iteration 4 of 4) at (982, 288) on #hrefIncAdt
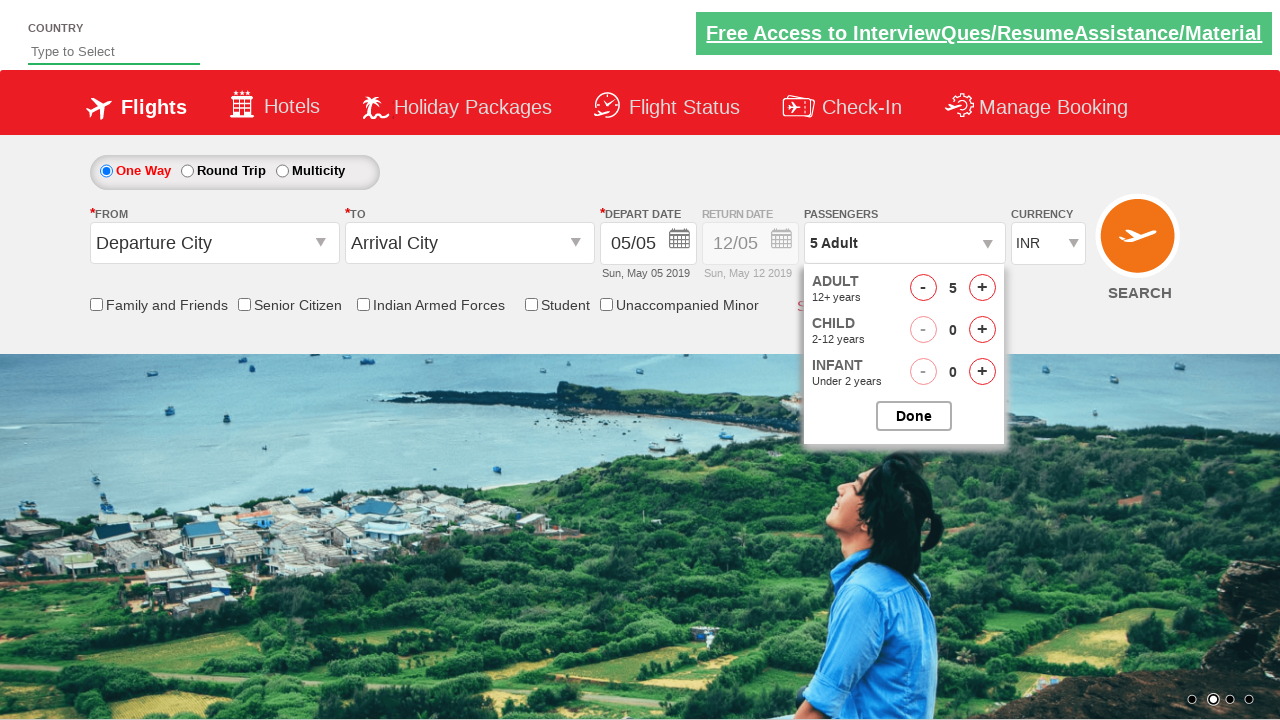

Closed dropdown options to confirm passenger count selection at (904, 354) on #divpaxOptions
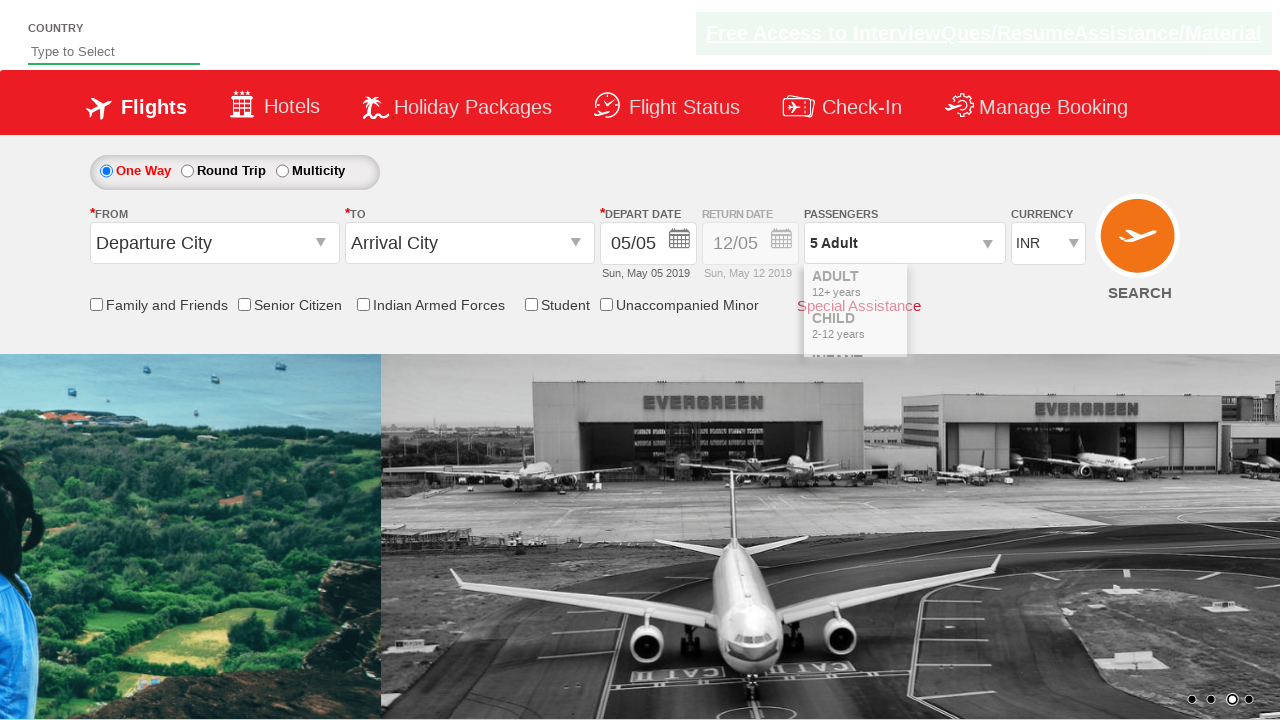

Verified passenger info is updated
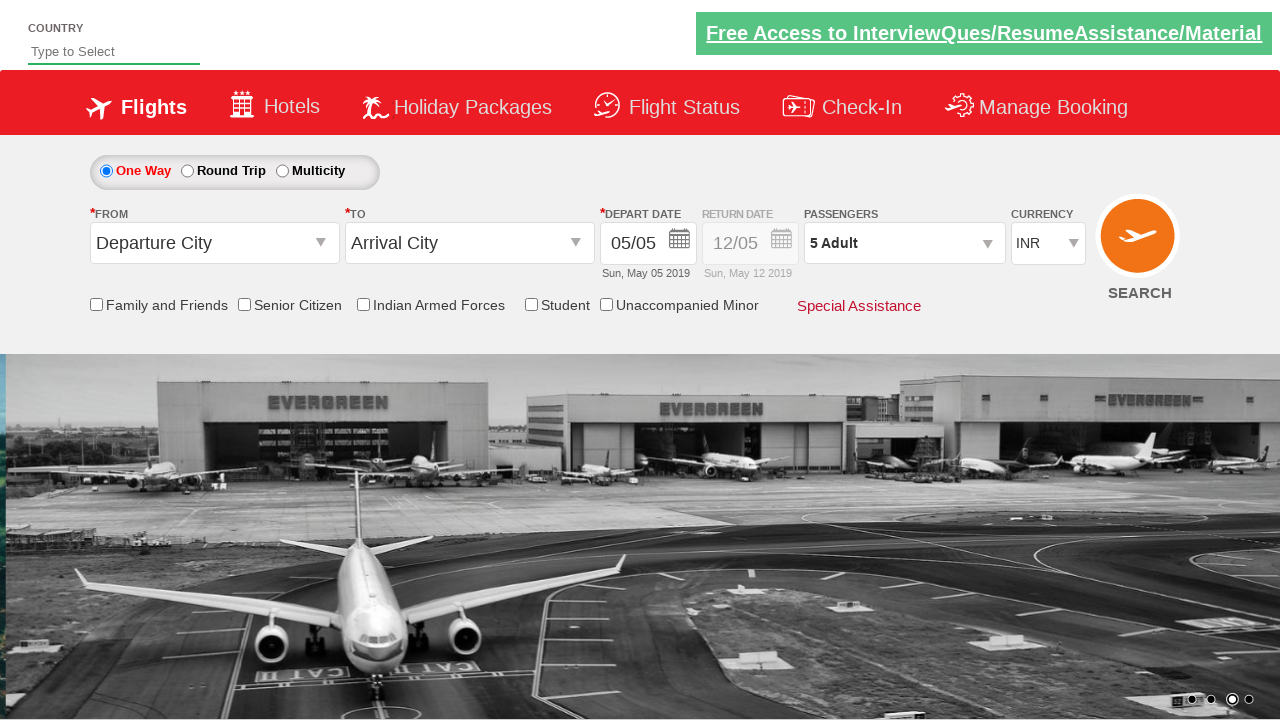

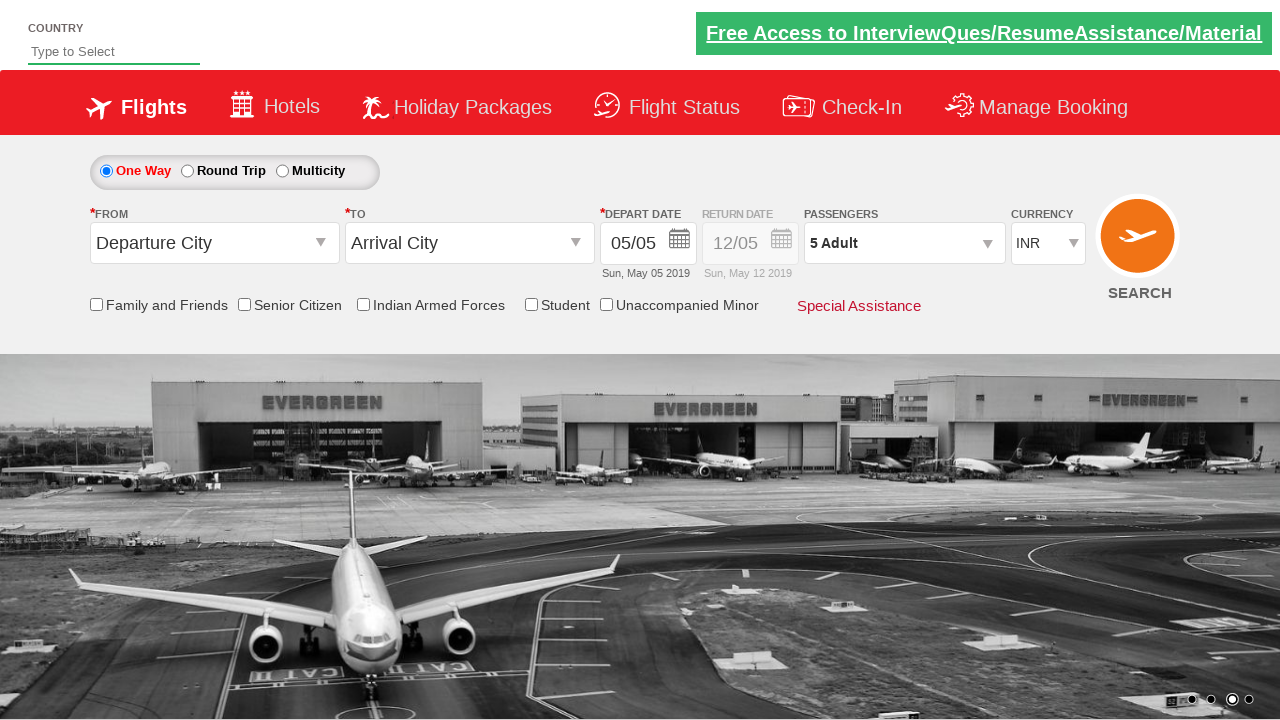